Verifies specific cell content in a web table at row 4, column 2

Starting URL: https://ultimateqa.com/simple-html-elements-for-automation/

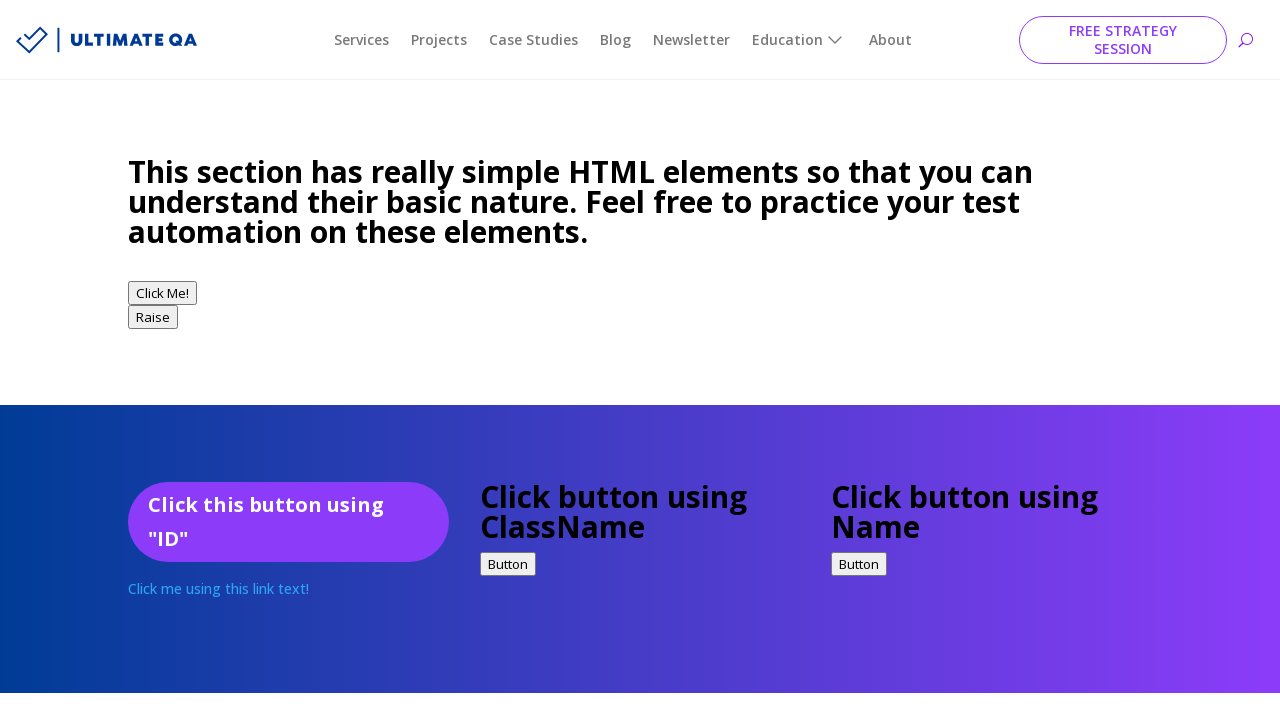

Navigated to Ultimate QA simple HTML elements page
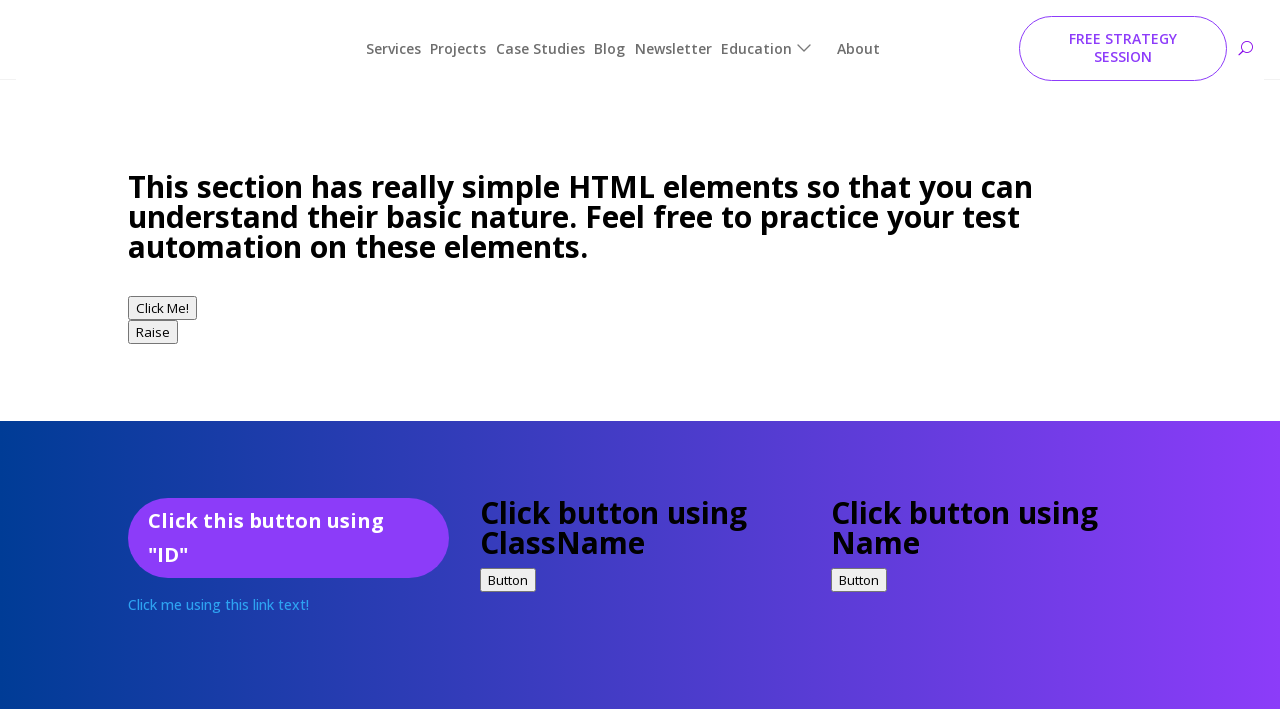

Retrieved cell text from row 4, column 2 of the table
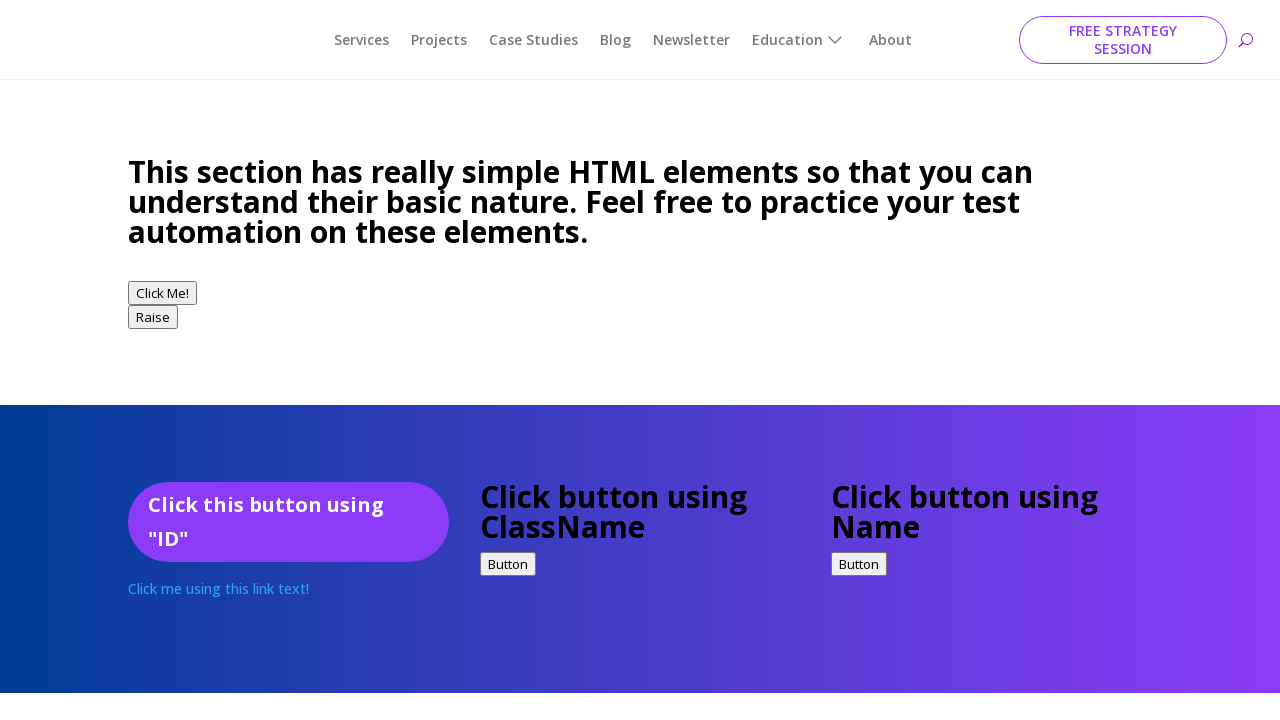

Verified cell content equals 'Manual'
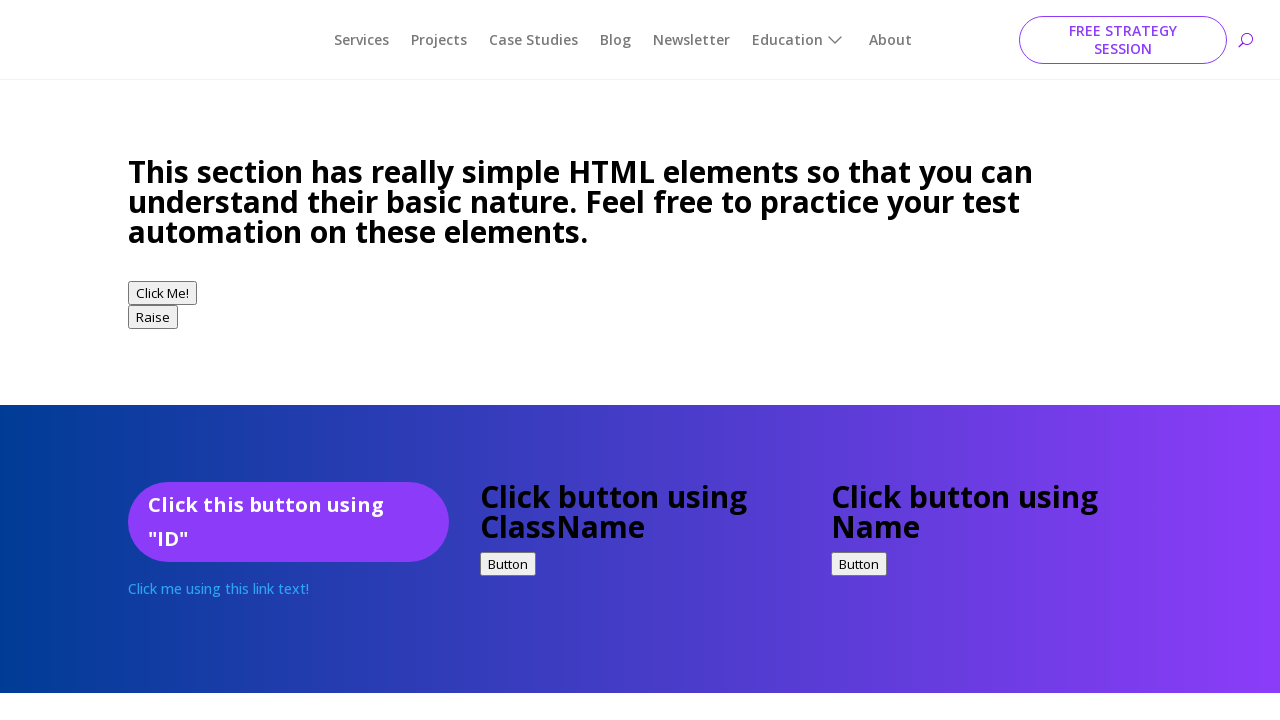

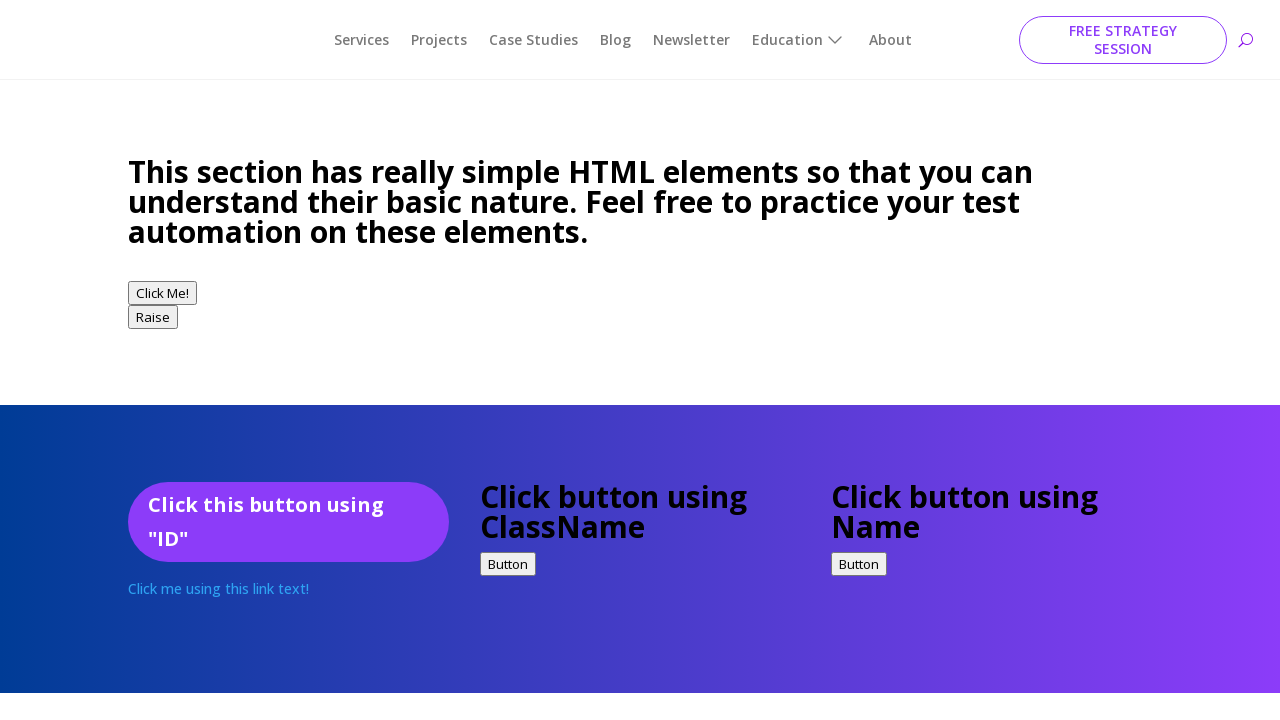